Tests browser alert handling by clicking a button to trigger a confirmation alert, then dismissing the alert and verifying the result message is displayed

Starting URL: https://training-support.net/webelements/alerts

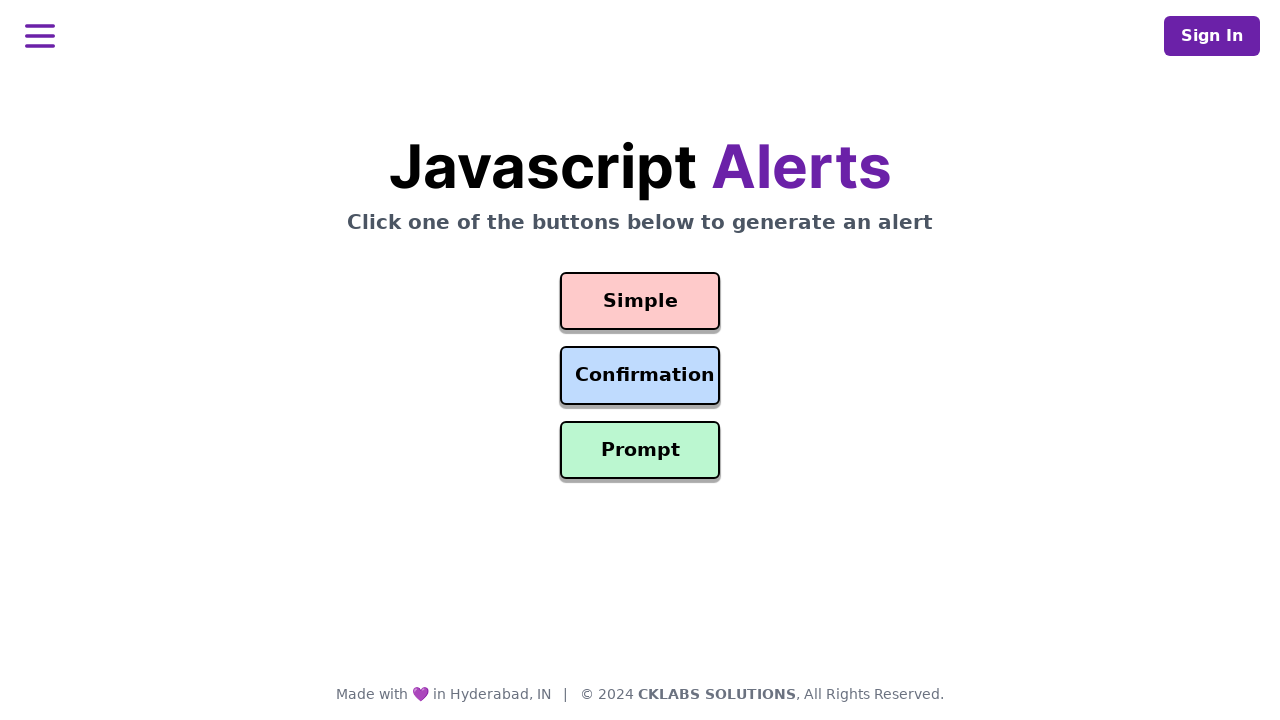

Clicked the confirmation button to trigger the alert at (640, 376) on #confirmation
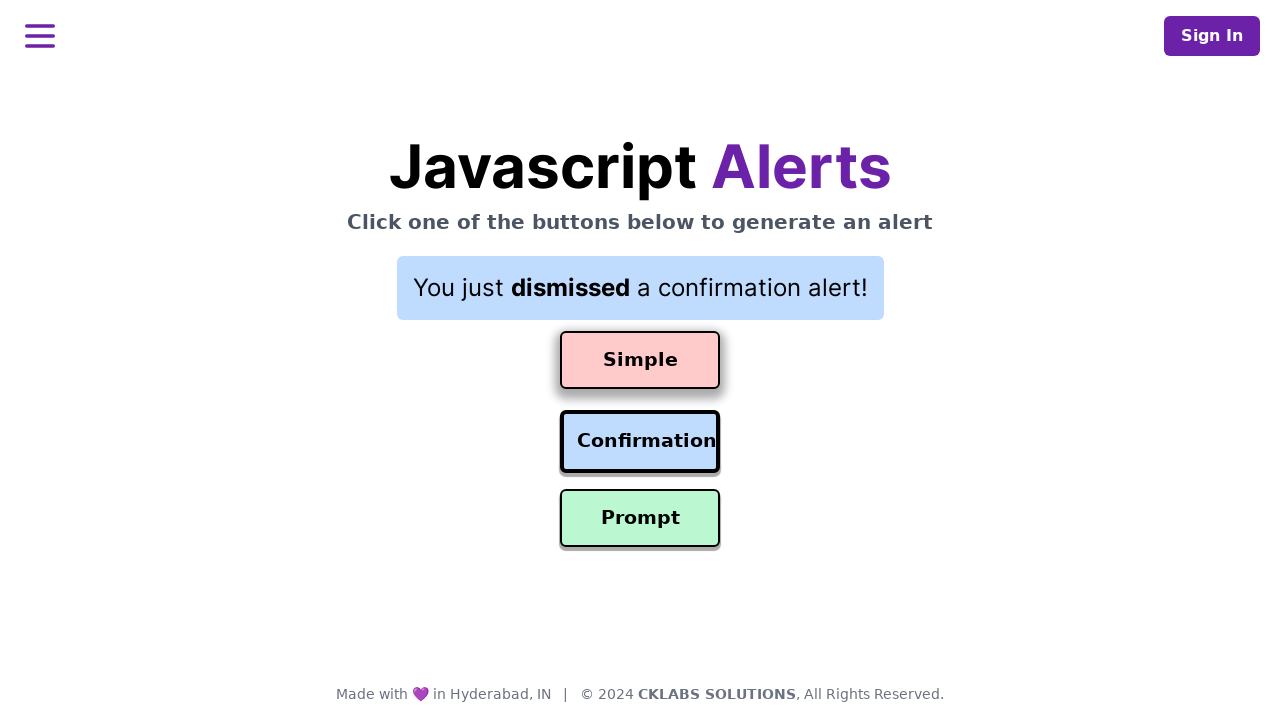

Set up dialog handler to dismiss the confirmation alert
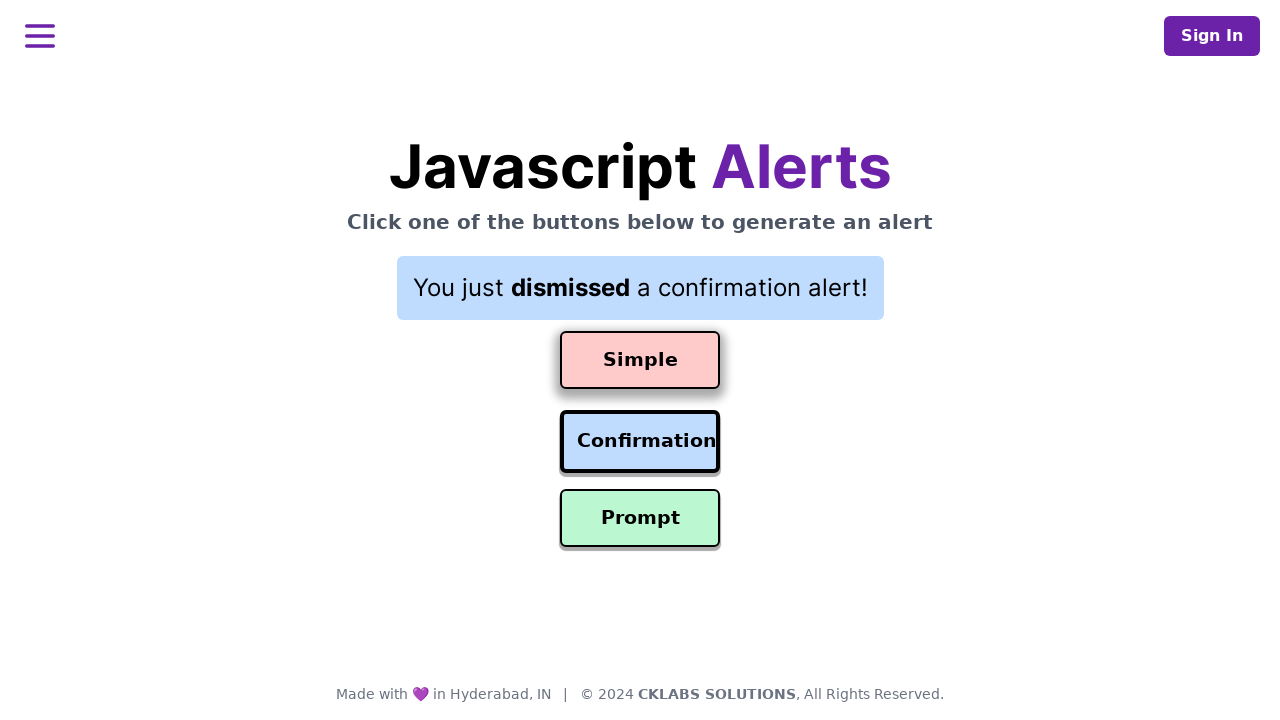

Result message displayed after dismissing the alert
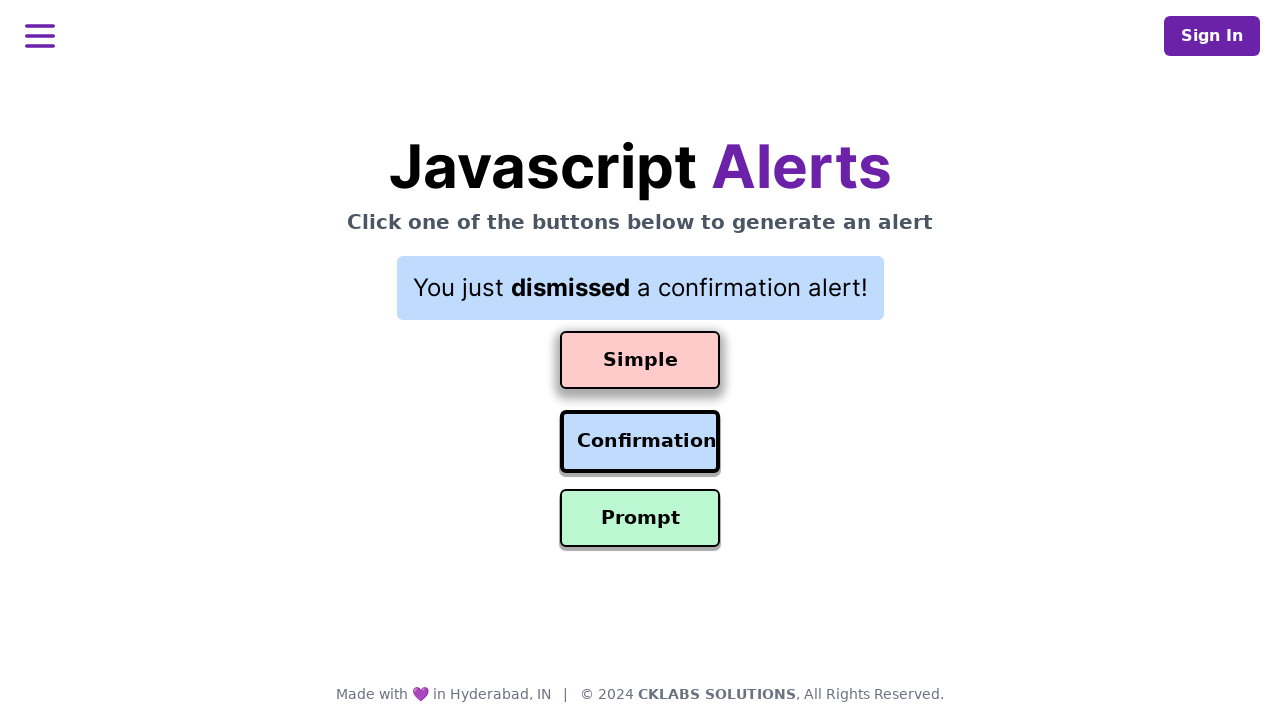

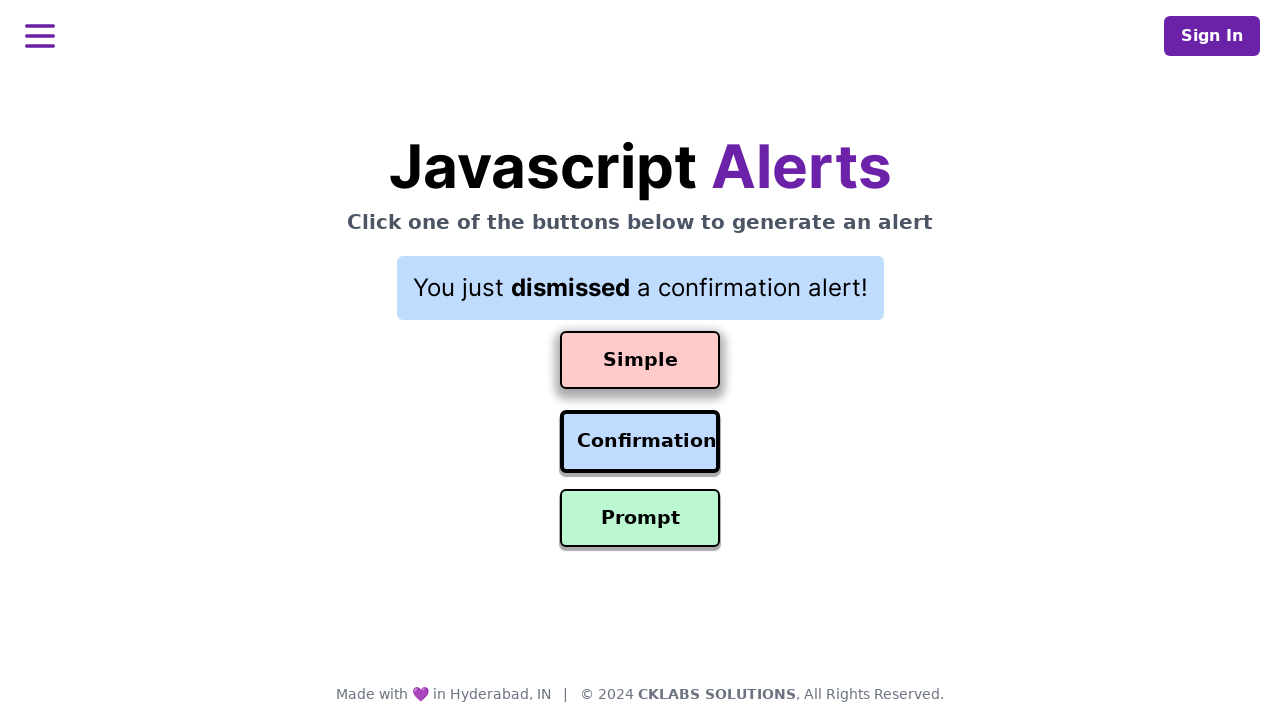